Tests a web form by filling a text input field with text and submitting the form, then verifies the success message is displayed.

Starting URL: https://www.selenium.dev/selenium/web/web-form.html

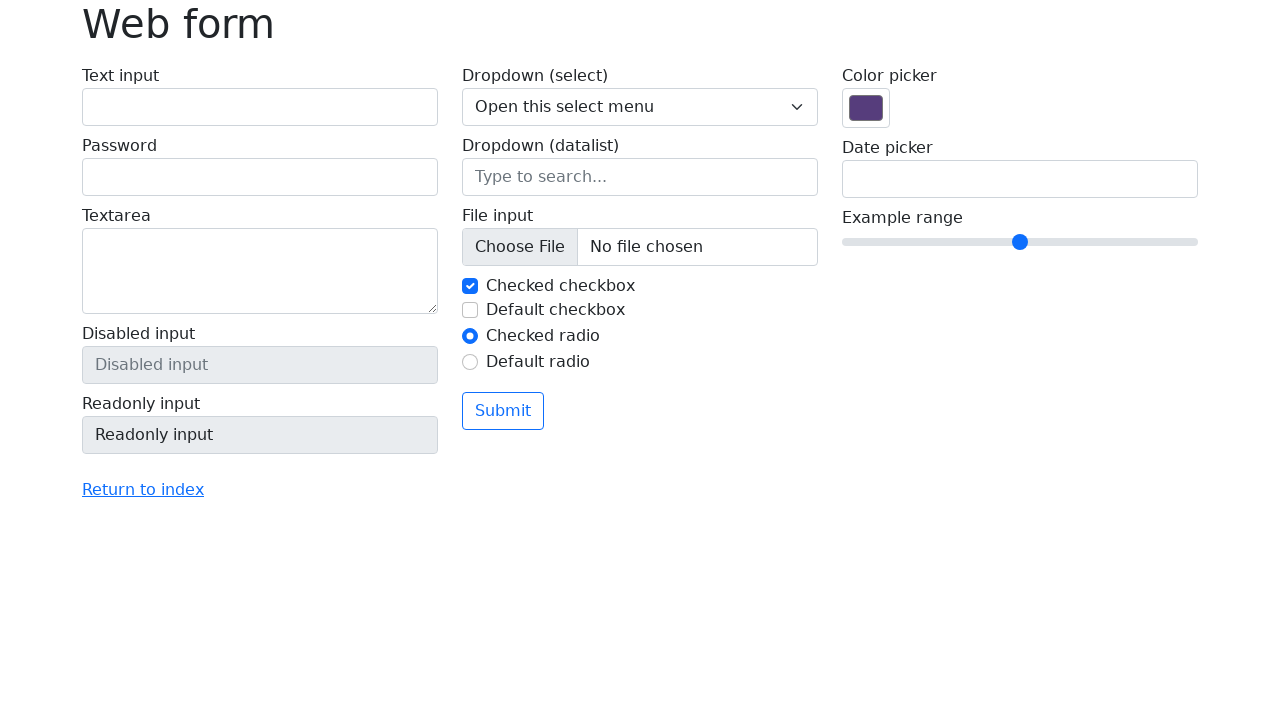

Verified page title is 'Web form'
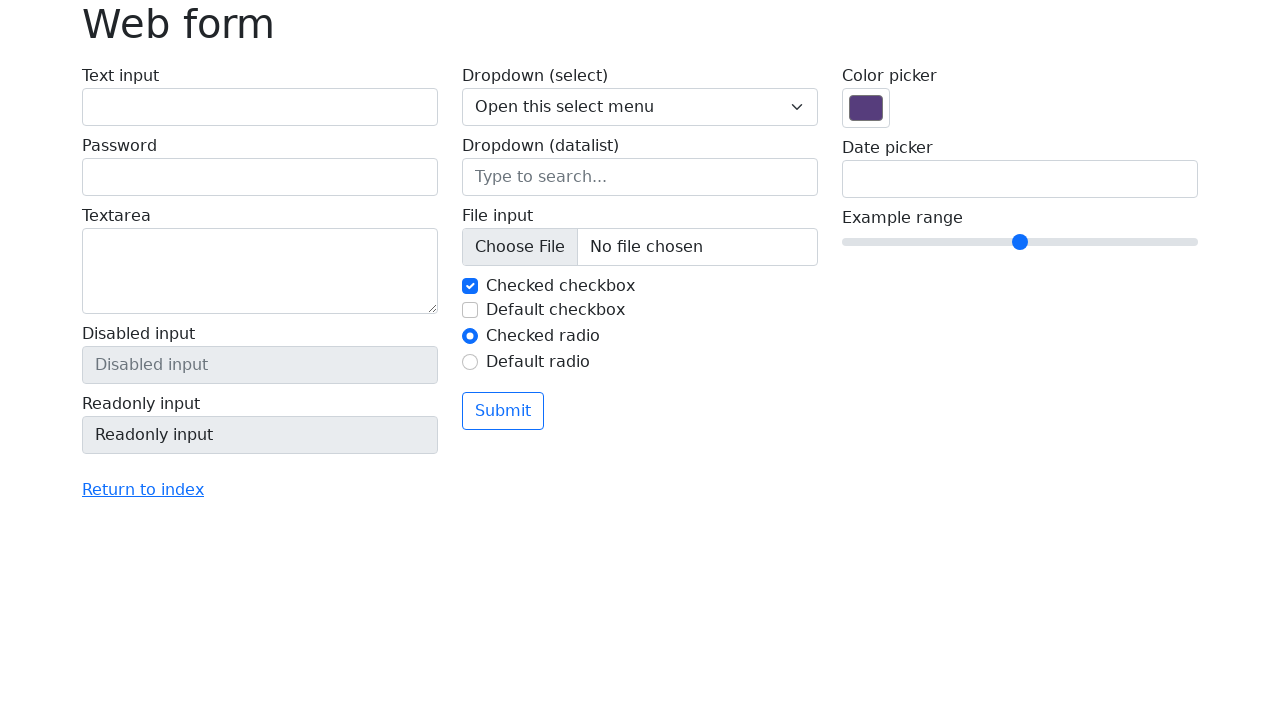

Filled text input field with 'Selenium' on input[name='my-text']
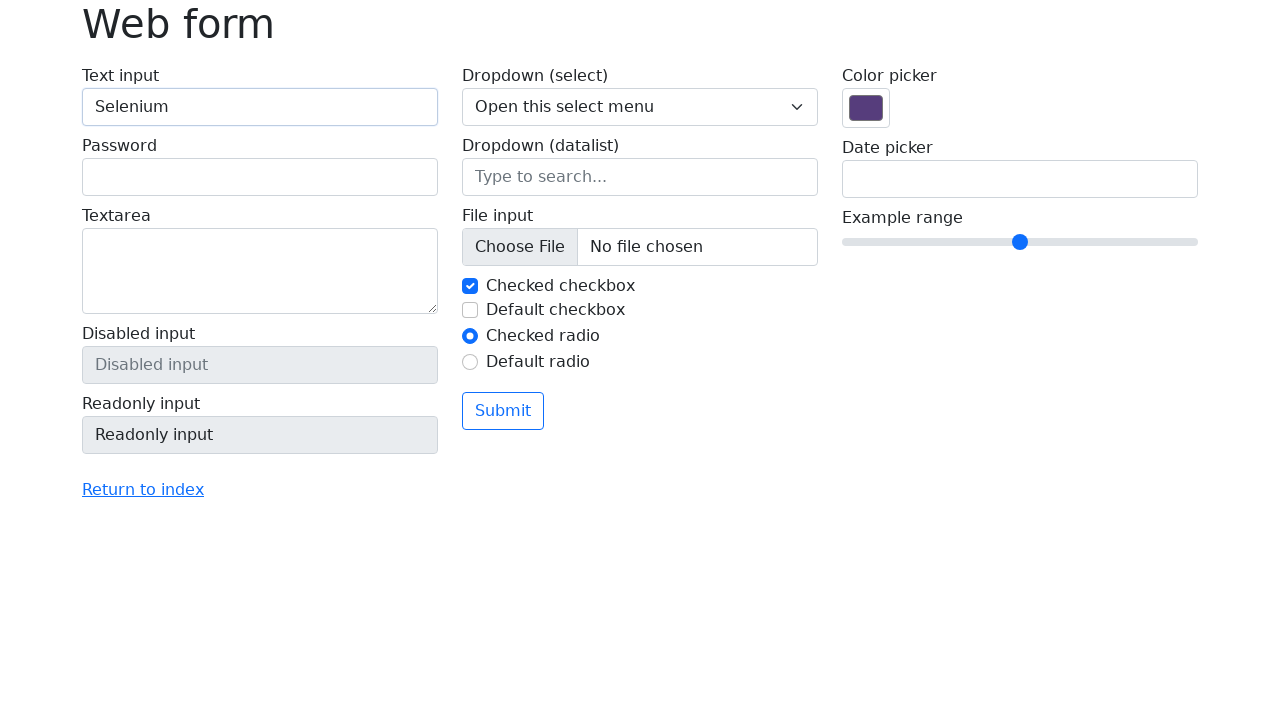

Clicked the submit button at (503, 411) on button
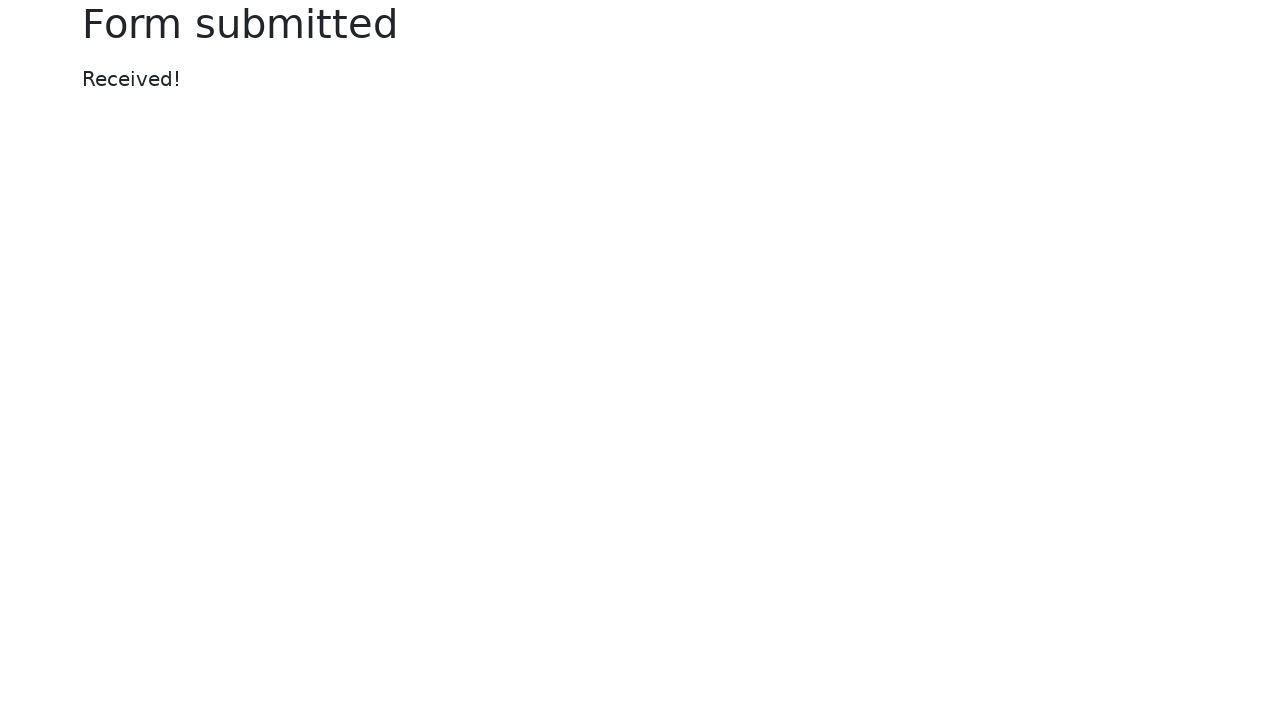

Success message element loaded
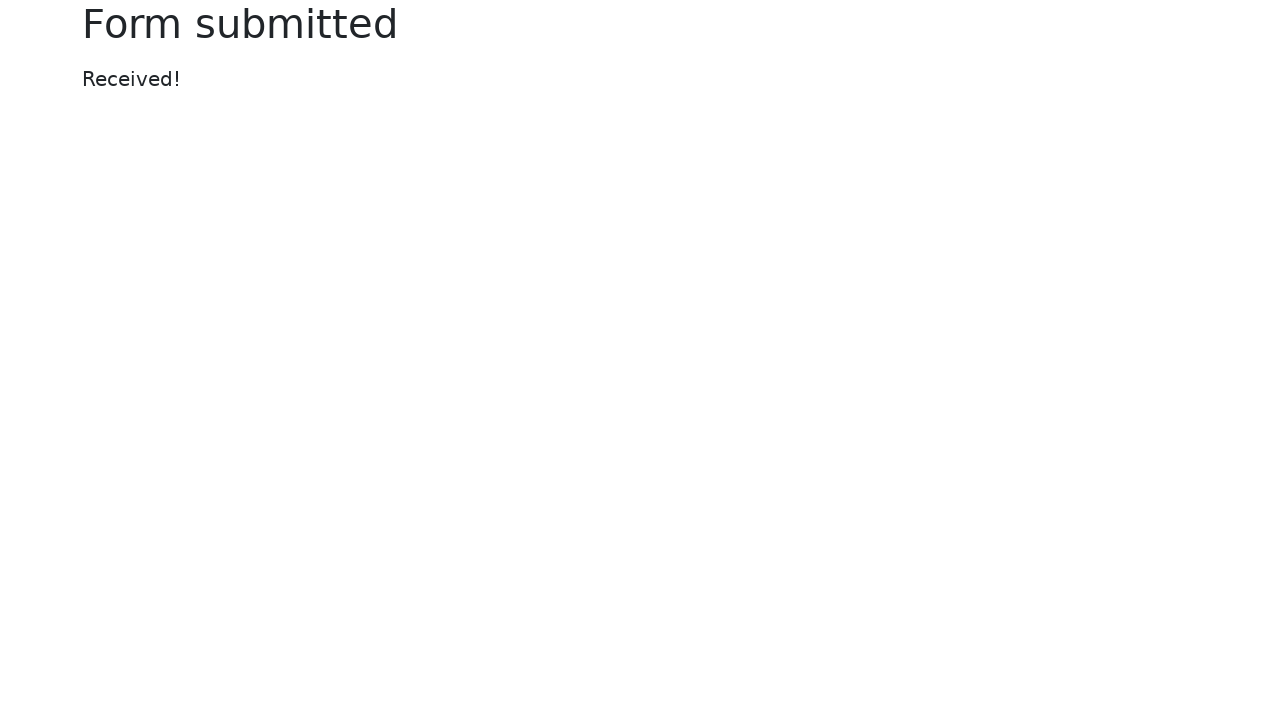

Verified success message displays 'Received!'
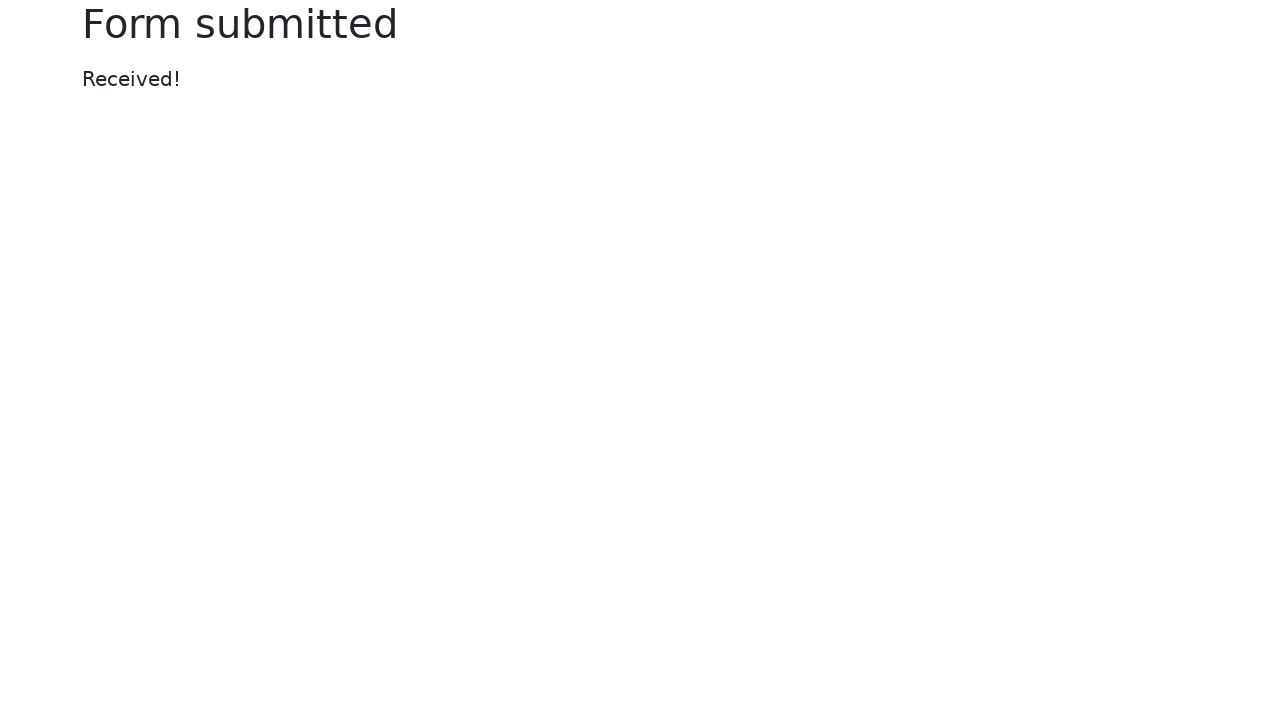

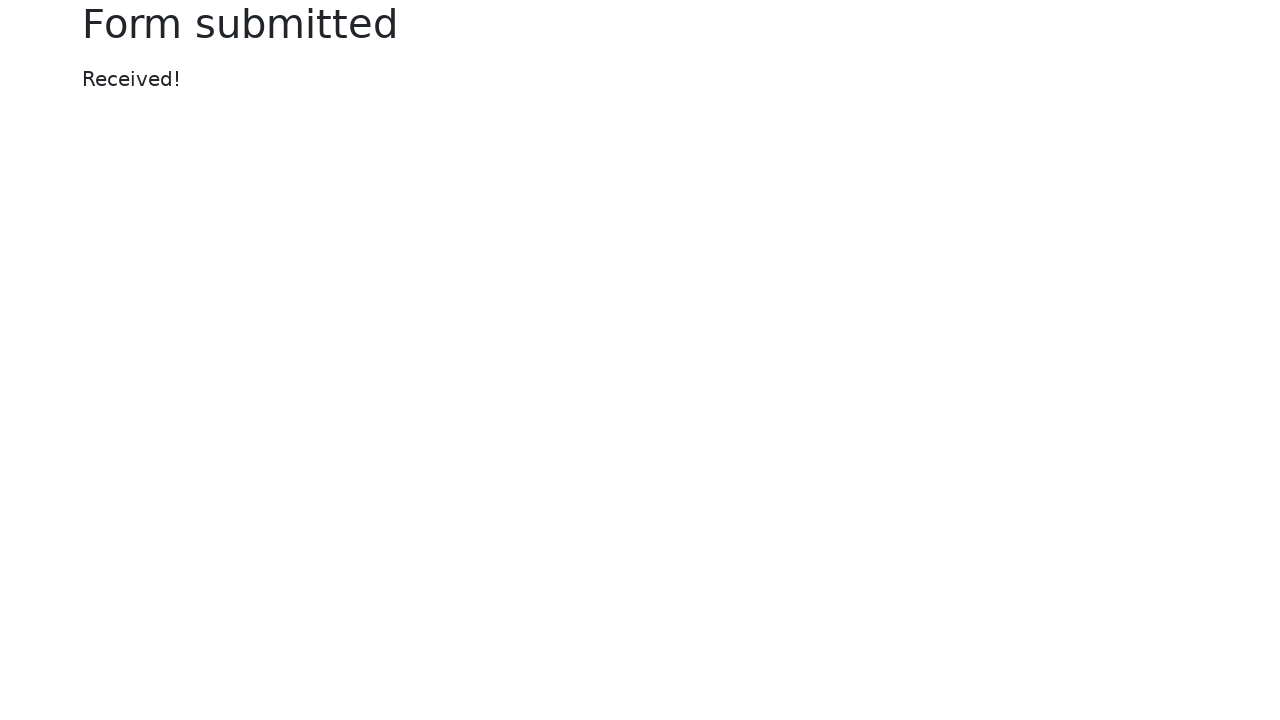